Adds a single todo task to the list and then deletes it by hovering and clicking the delete button

Starting URL: https://todomvc.com/examples/react-redux/dist/#/

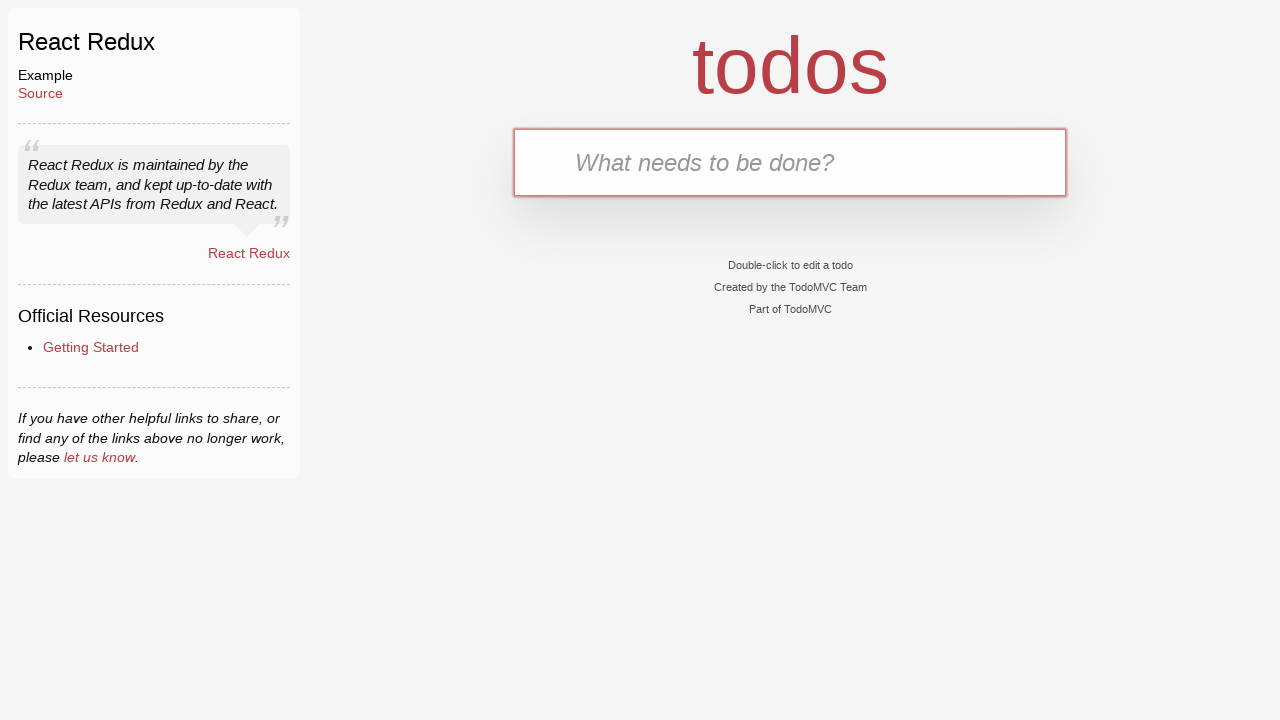

Filled new todo input field with 'Buy groceries' on .new-todo
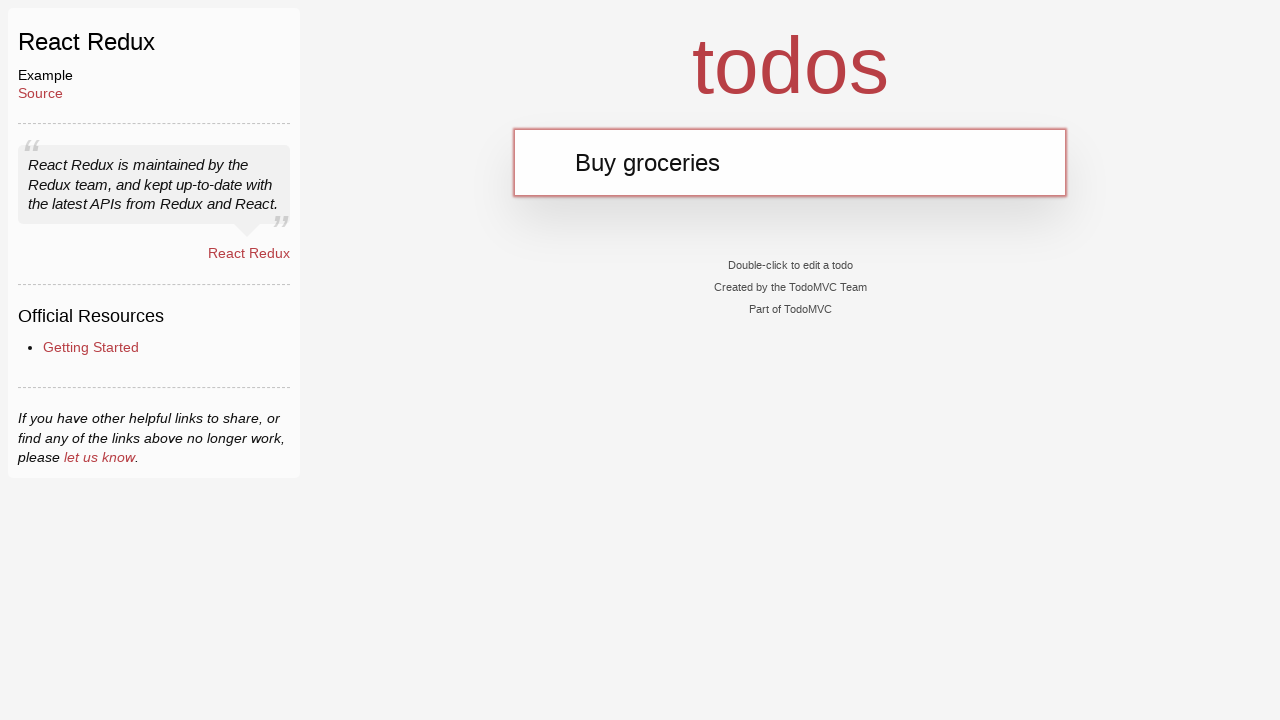

Pressed Enter to add the task to the list on .new-todo
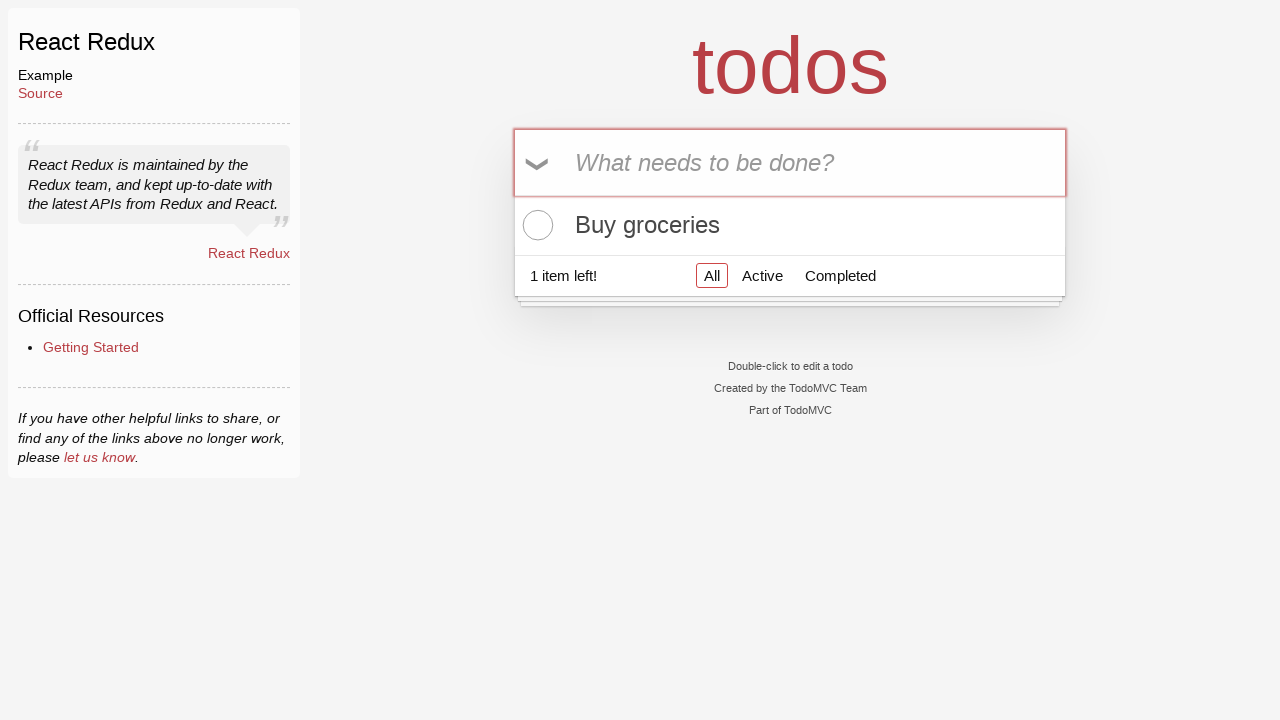

Verified that the task is visible in the todo list
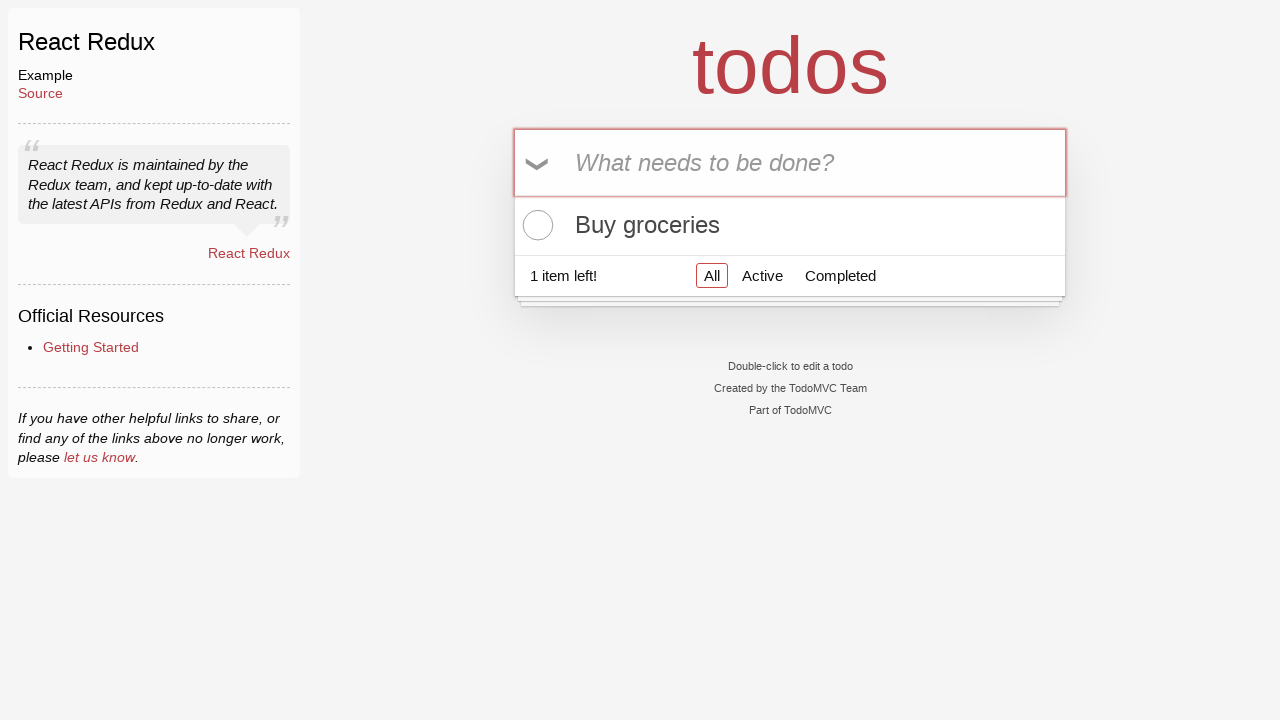

Hovered over the task to reveal delete button at (790, 225) on [data-testid='todo-item']
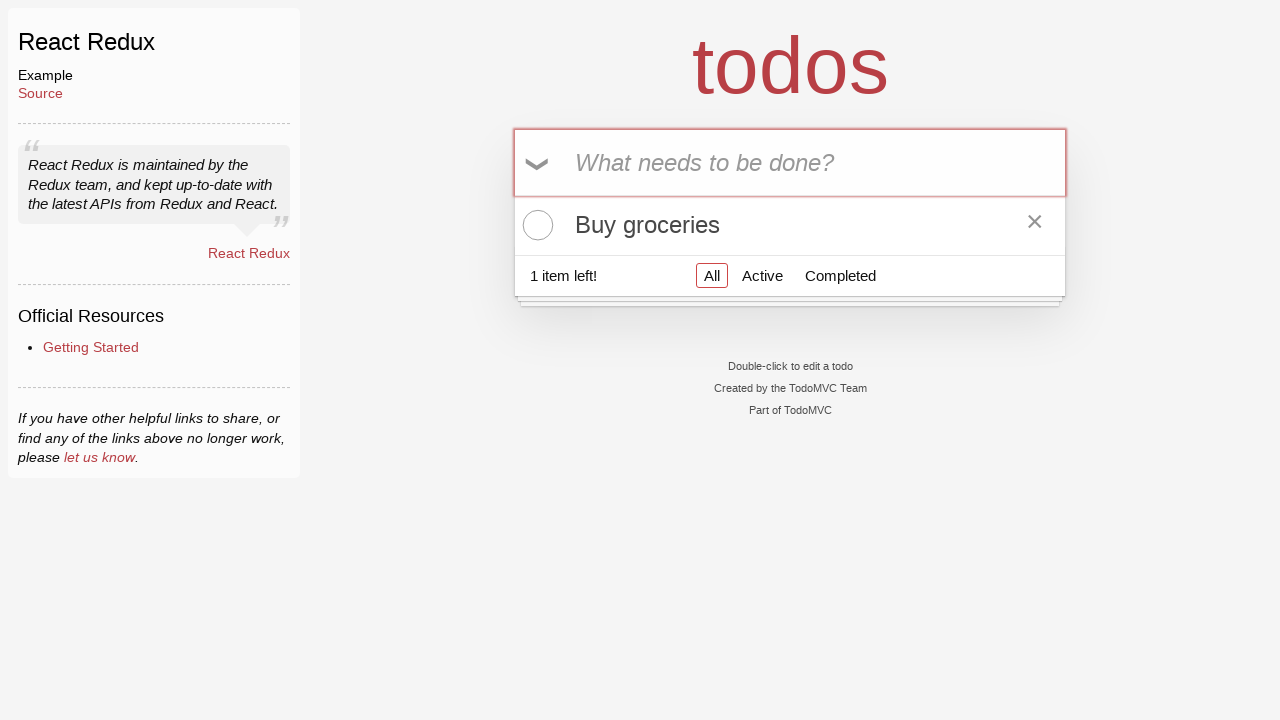

Clicked the delete button to remove the task at (1035, 225) on button.destroy
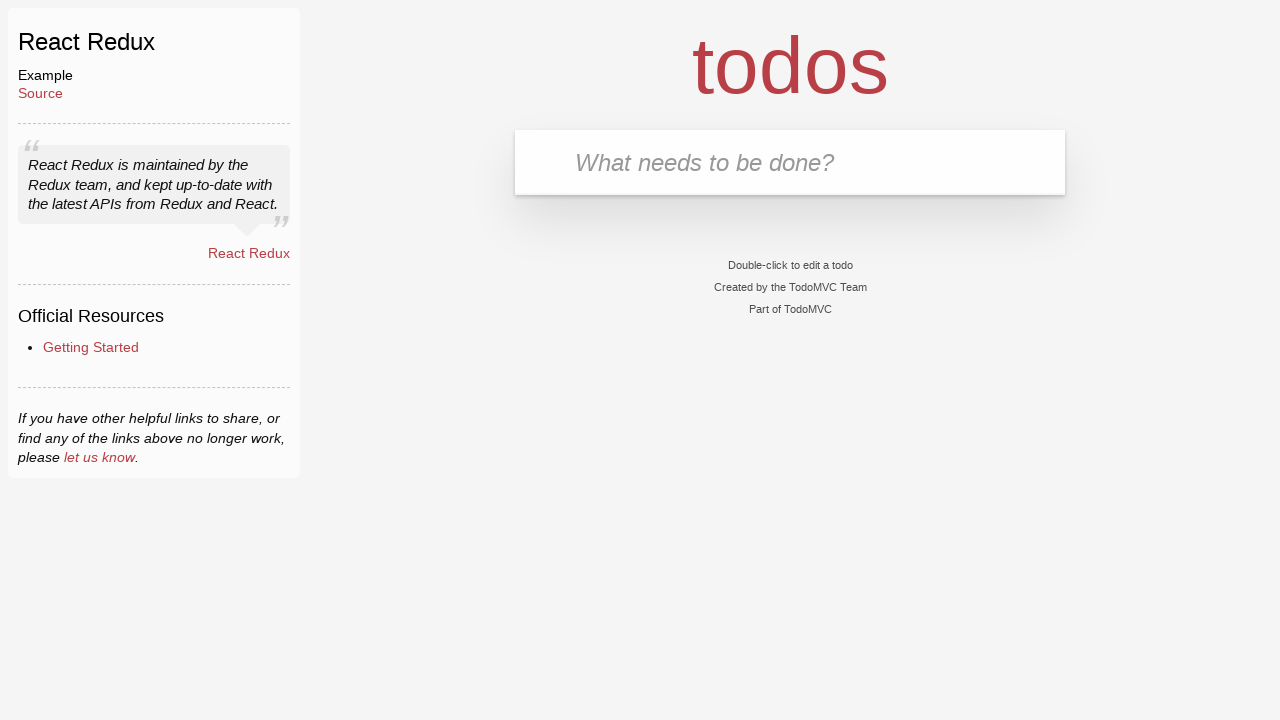

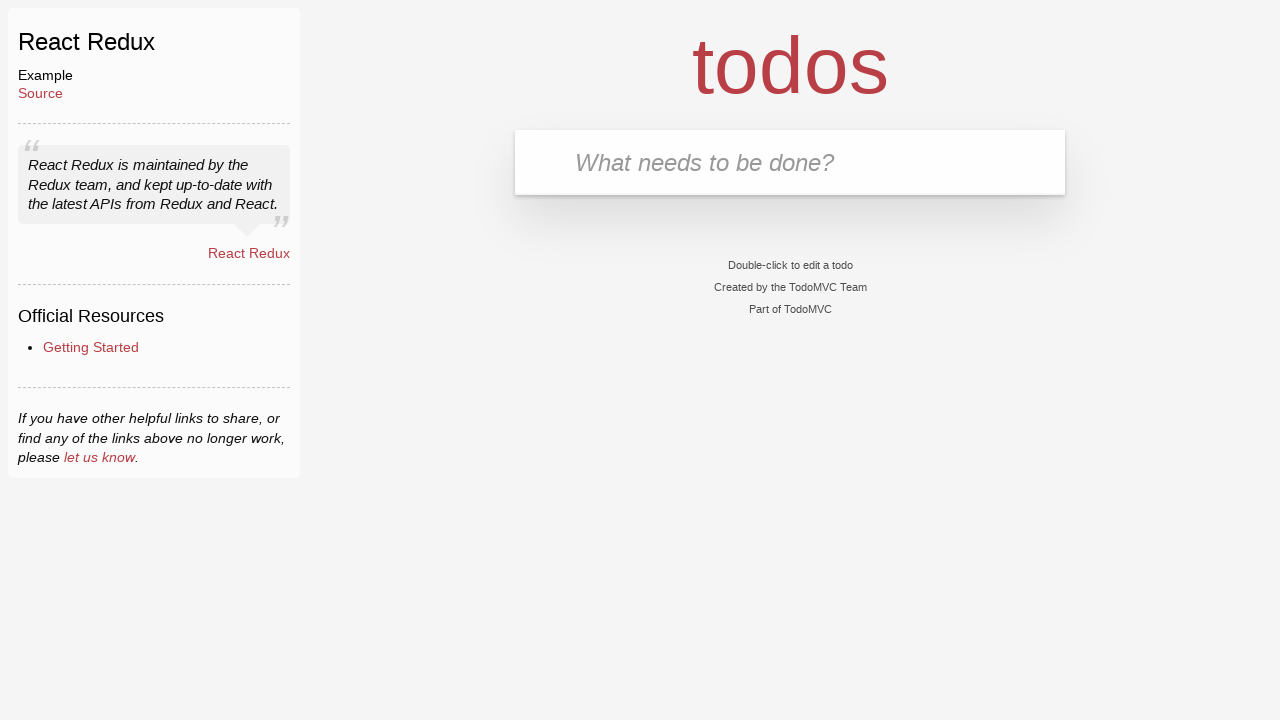